Tests static dropdown selection functionality by selecting options using different methods (by index, visible text, and value)

Starting URL: https://rahulshettyacademy.com/dropdownsPractise/

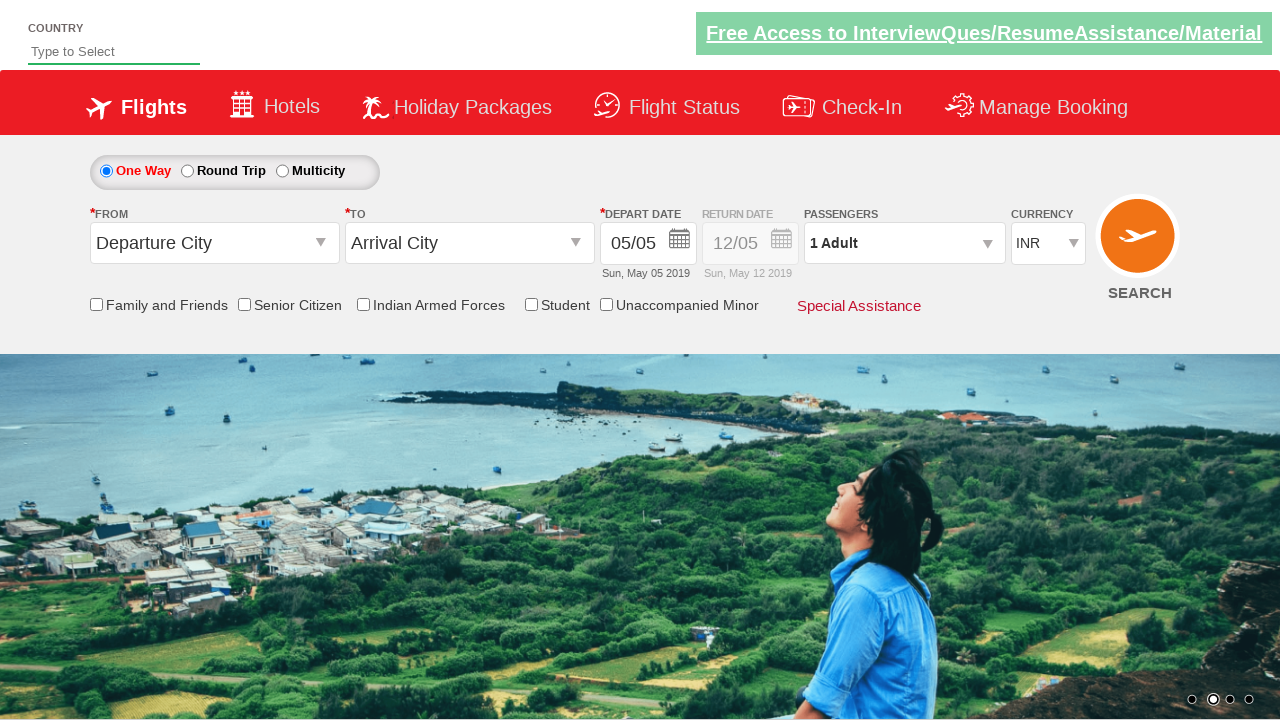

Selected first option in currency dropdown by index on #ctl00_mainContent_DropDownListCurrency
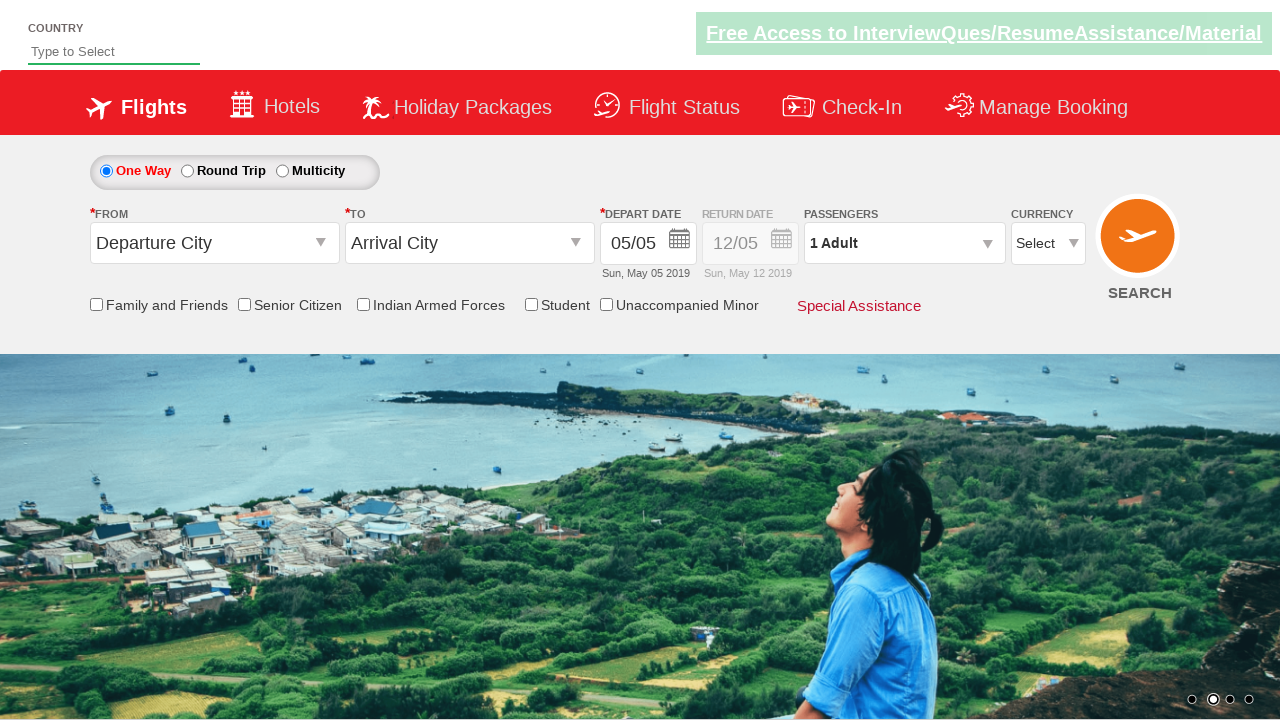

Selected USD option in currency dropdown by visible text on #ctl00_mainContent_DropDownListCurrency
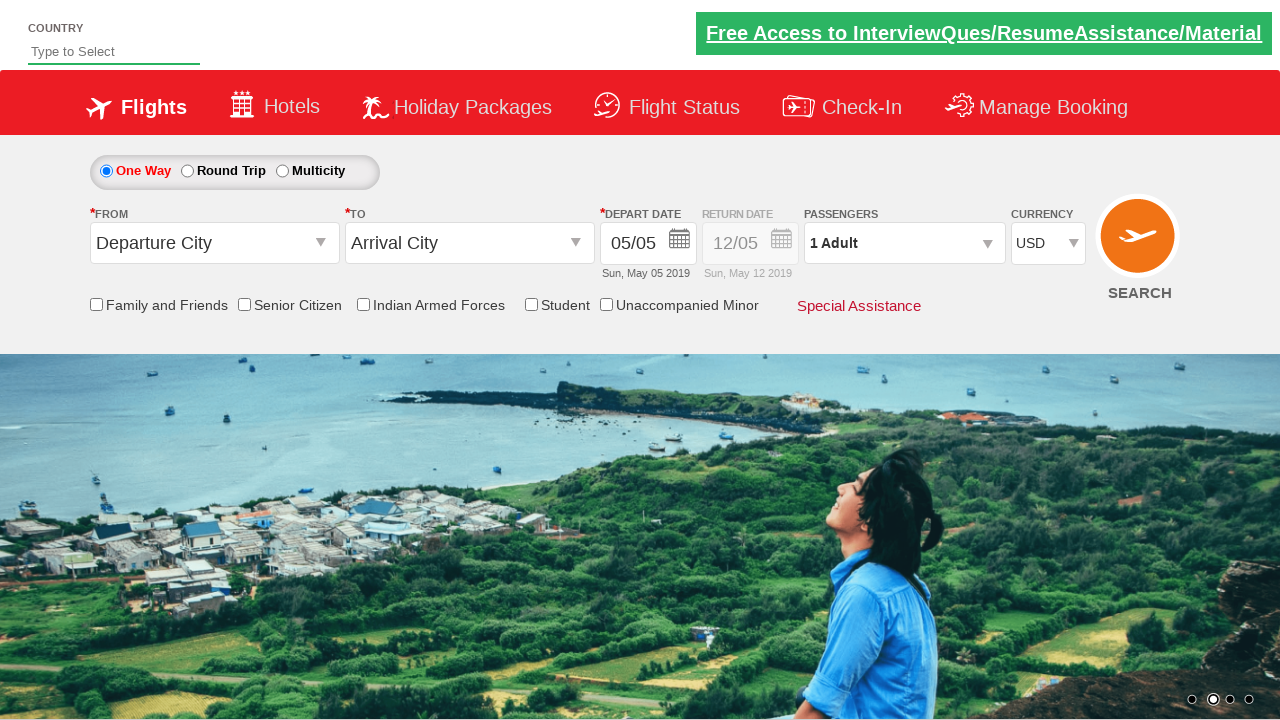

Selected AED option in currency dropdown by value on #ctl00_mainContent_DropDownListCurrency
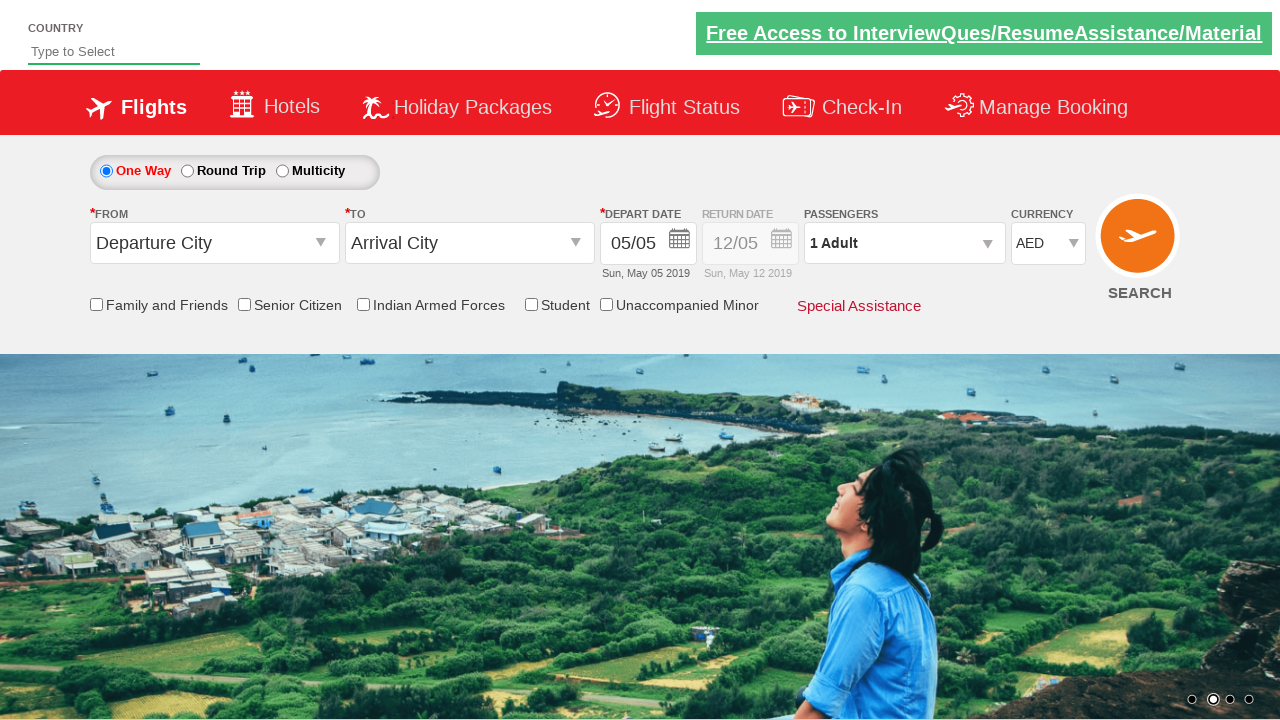

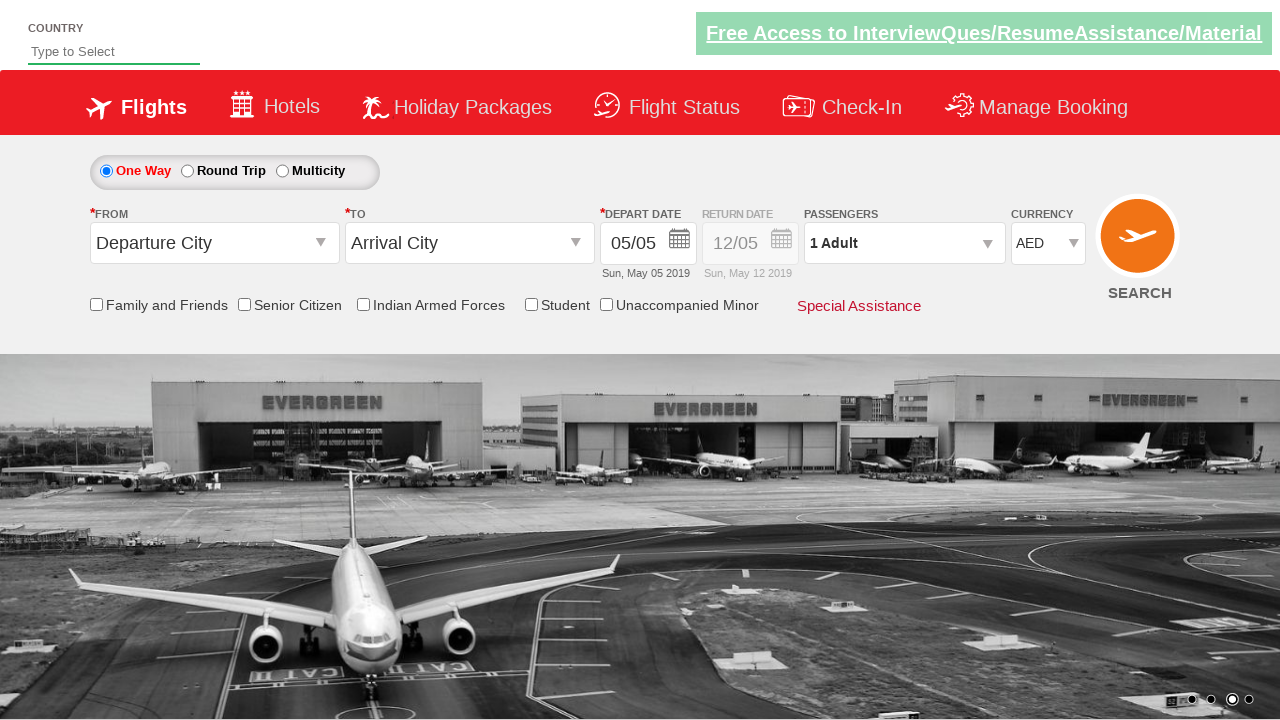